Tests file upload functionality by selecting a file and submitting the form on a Selenium practice page

Starting URL: https://rori4.github.io/selenium-practice/#/pages/practice/file-form

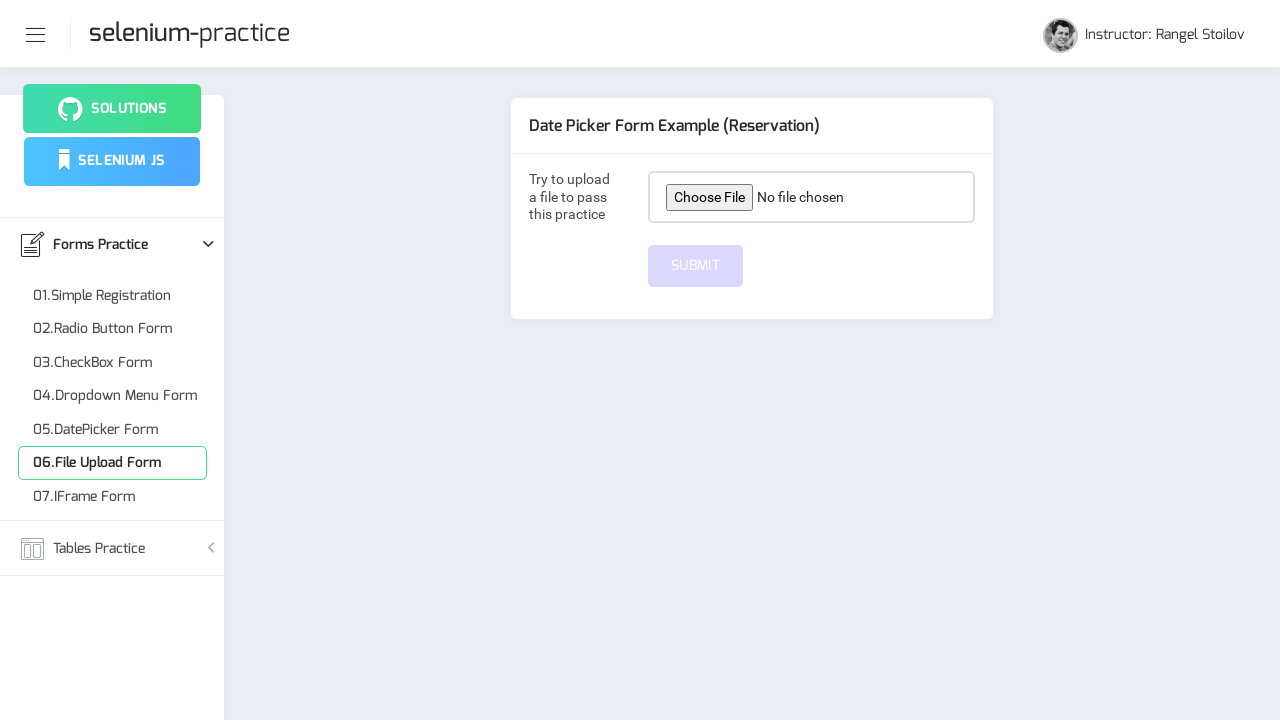

Cleared any existing file selection
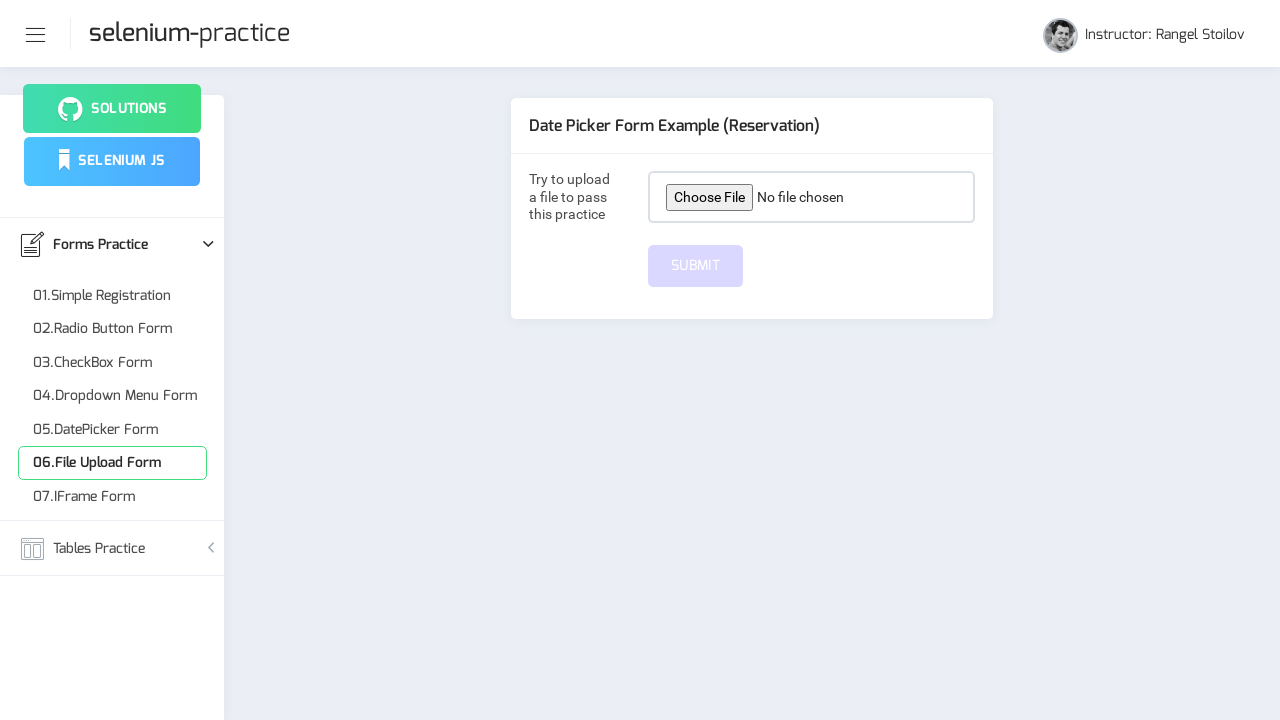

Created temporary test file with sample content
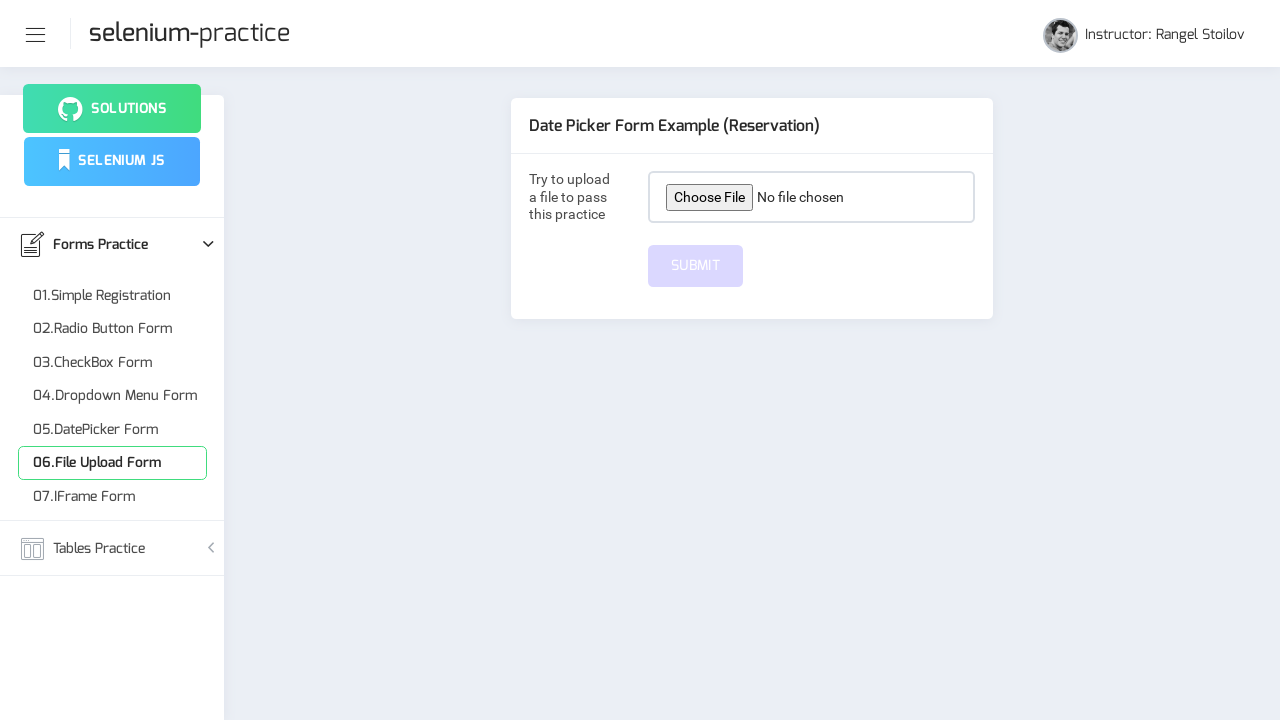

Selected temporary test file for upload
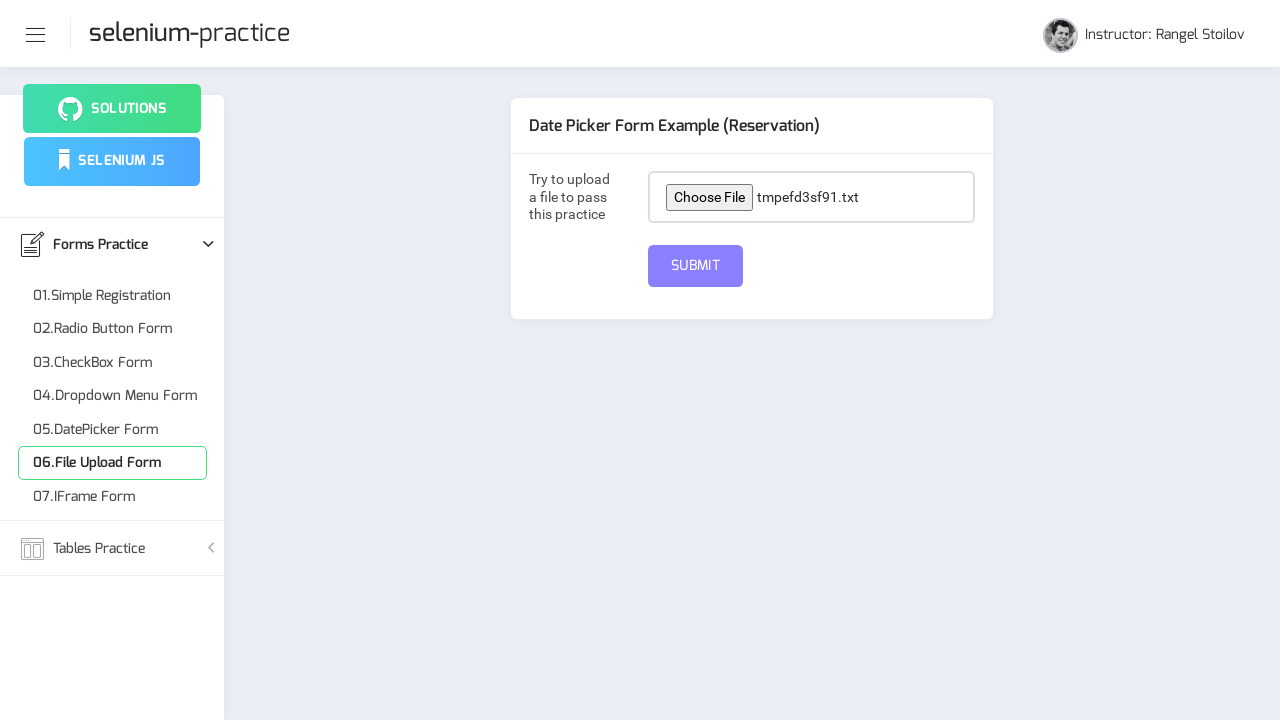

Clicked submit button to upload file at (696, 266) on #submit
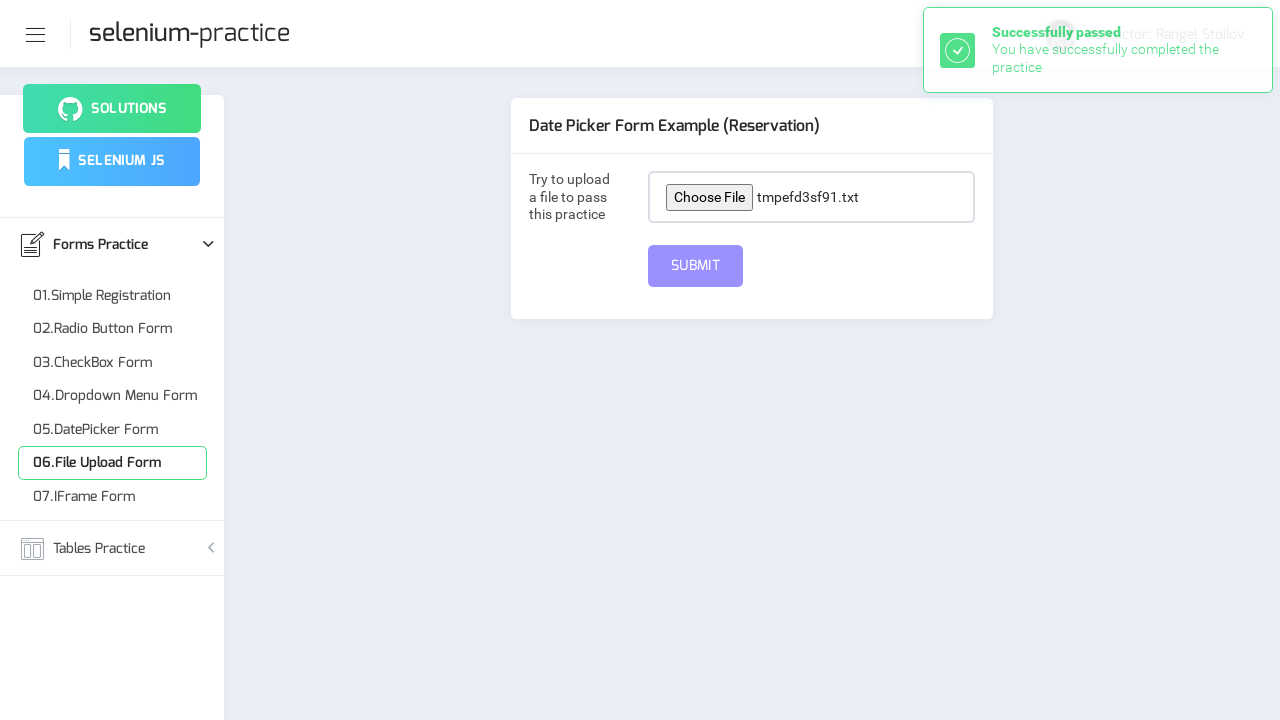

Cleaned up temporary test file
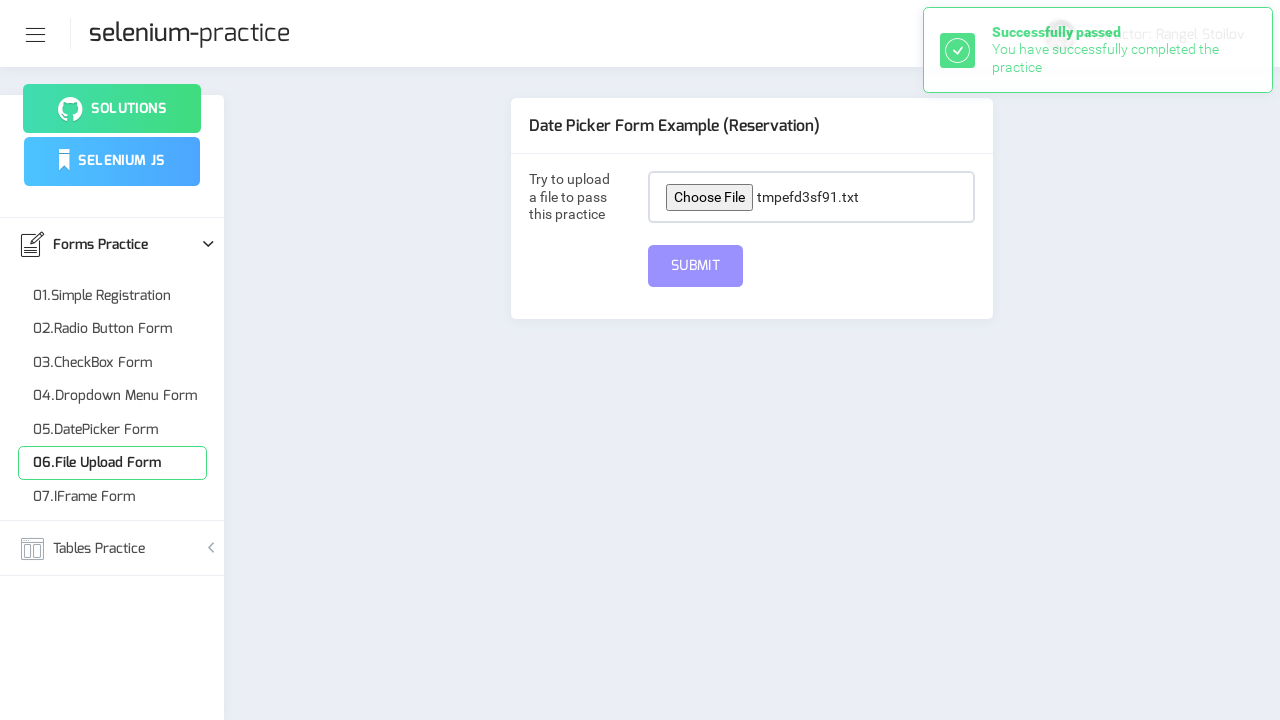

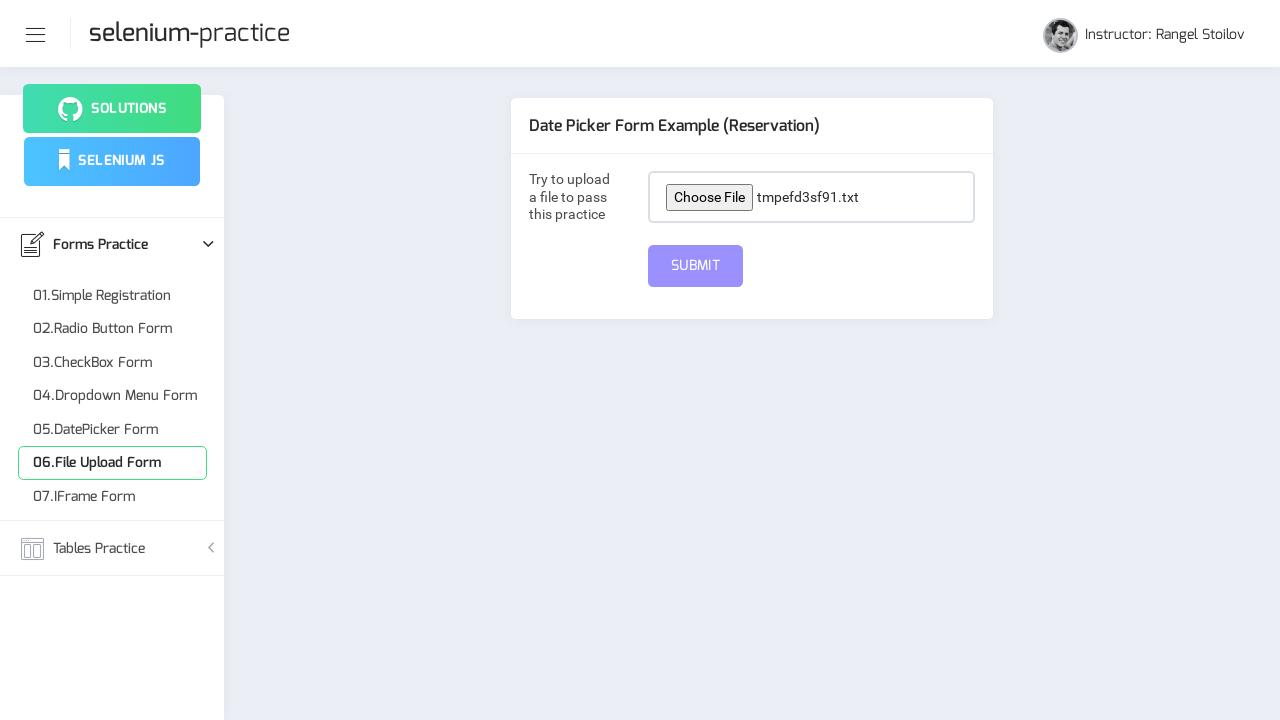